Navigates to the Rahul Shetty Academy Selenium Practice e-commerce application homepage and waits for it to load.

Starting URL: https://rahulshettyacademy.com/seleniumPractise/#/

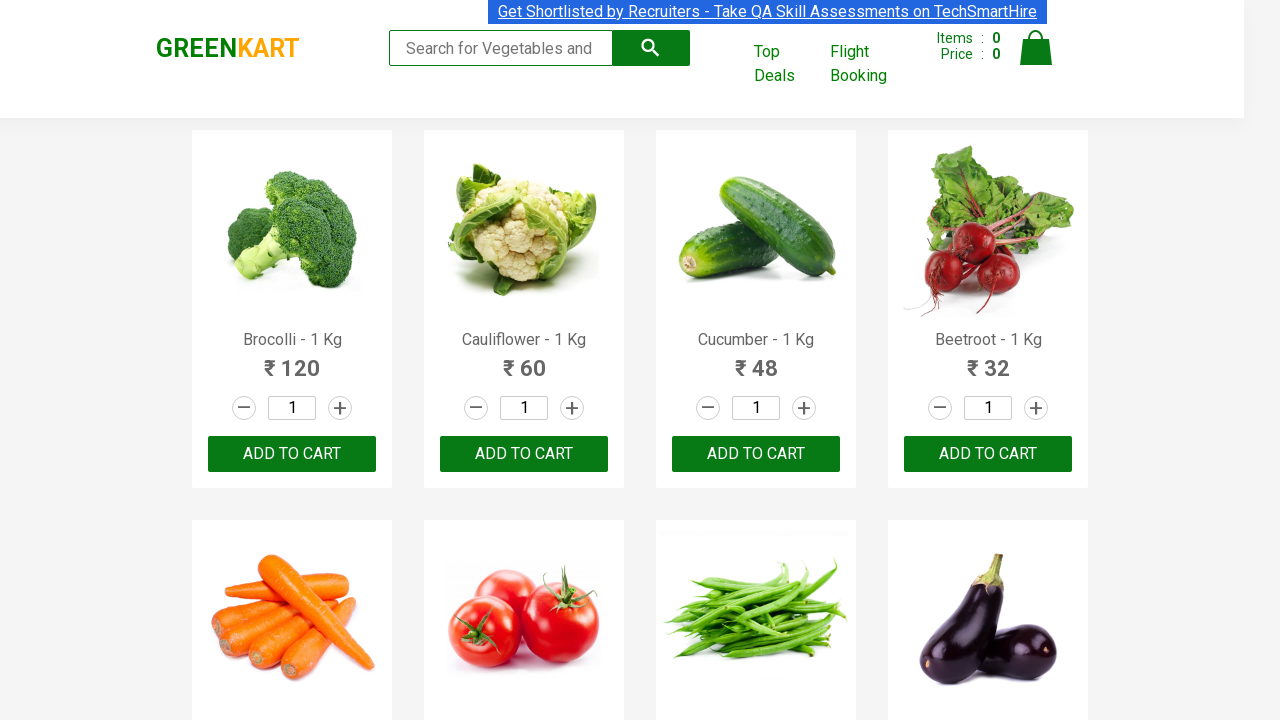

Waited for DOM content to load on Rahul Shetty Academy e-commerce homepage
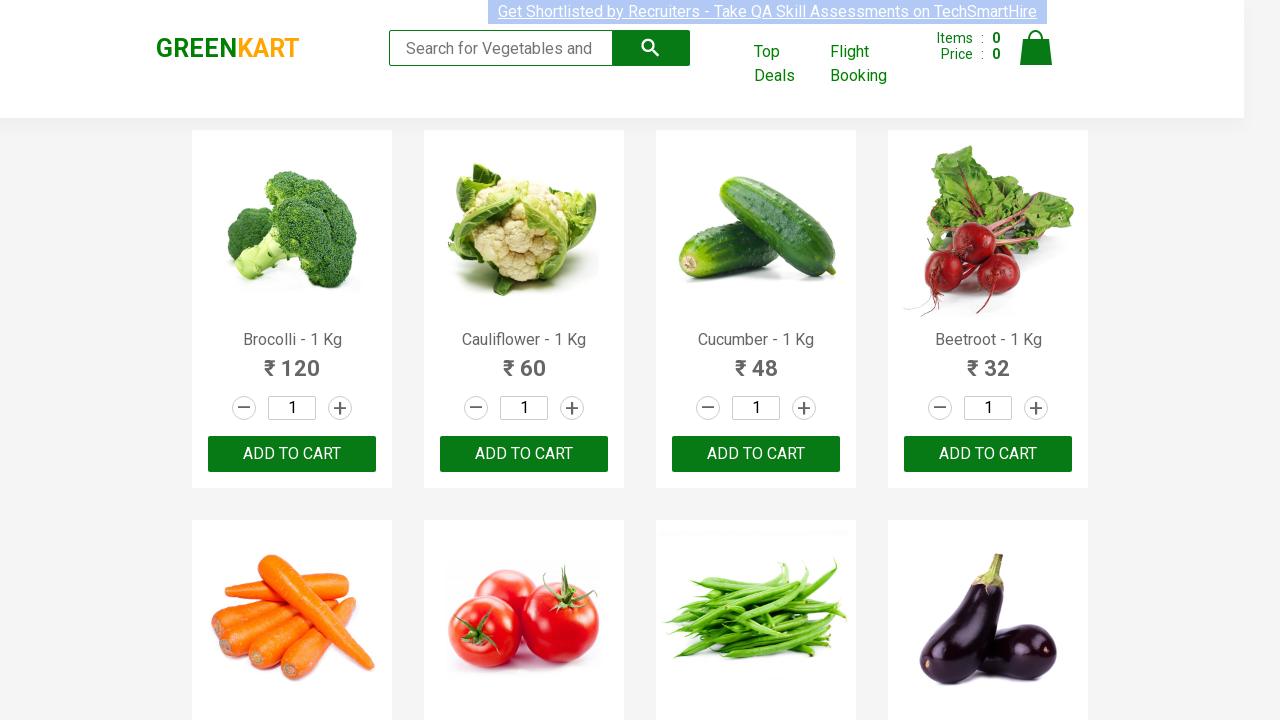

Search keyword element became visible, confirming page fully loaded
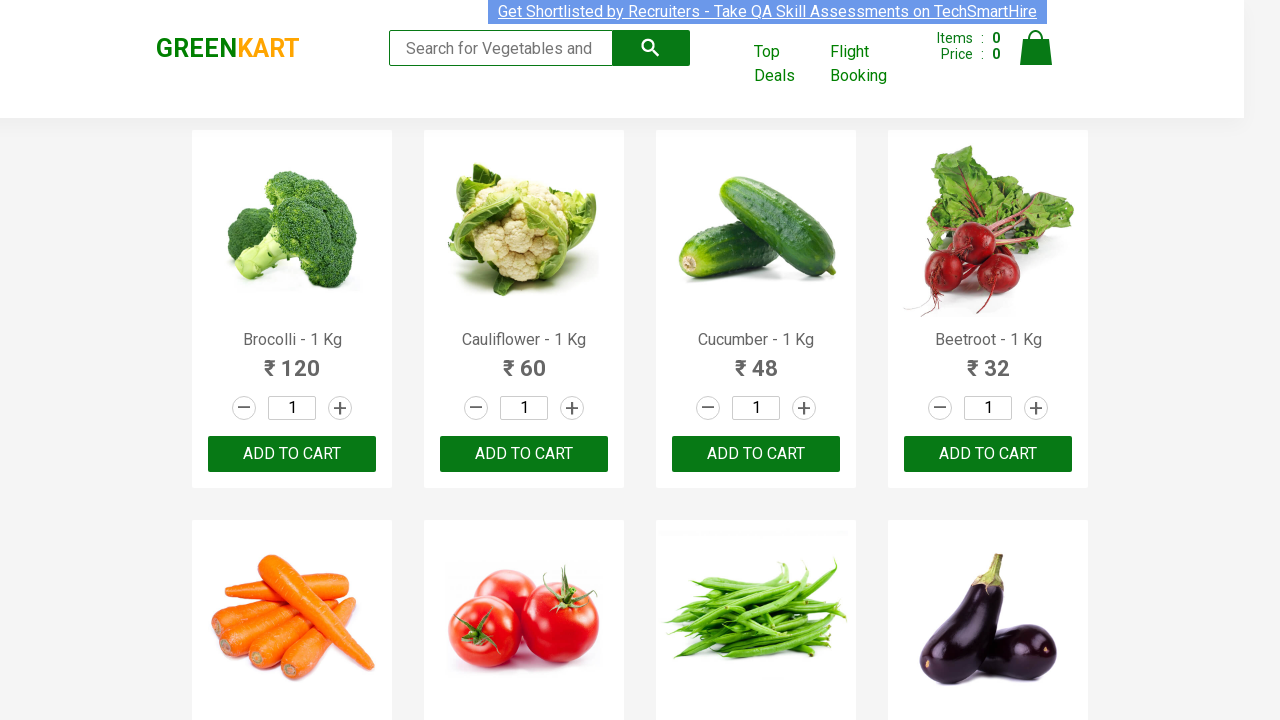

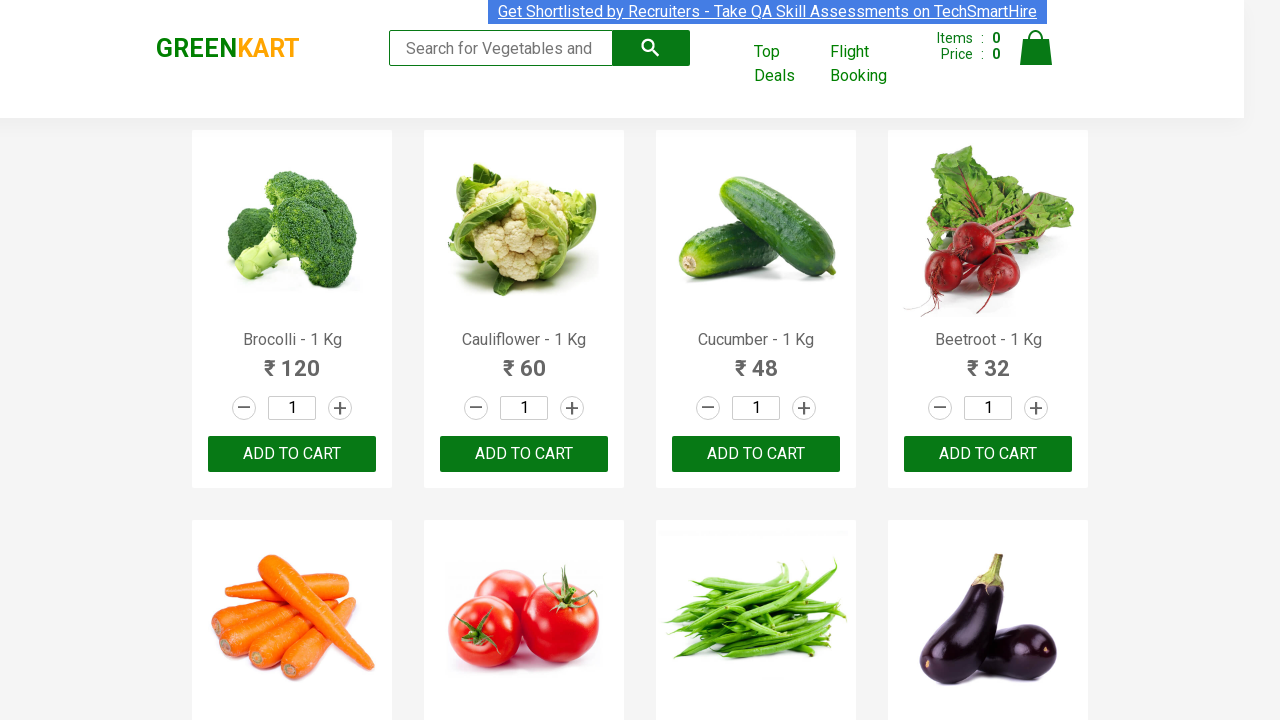